Tests navigation by clicking a link that opens a new window/tab.

Starting URL: https://the-internet.herokuapp.com/windows

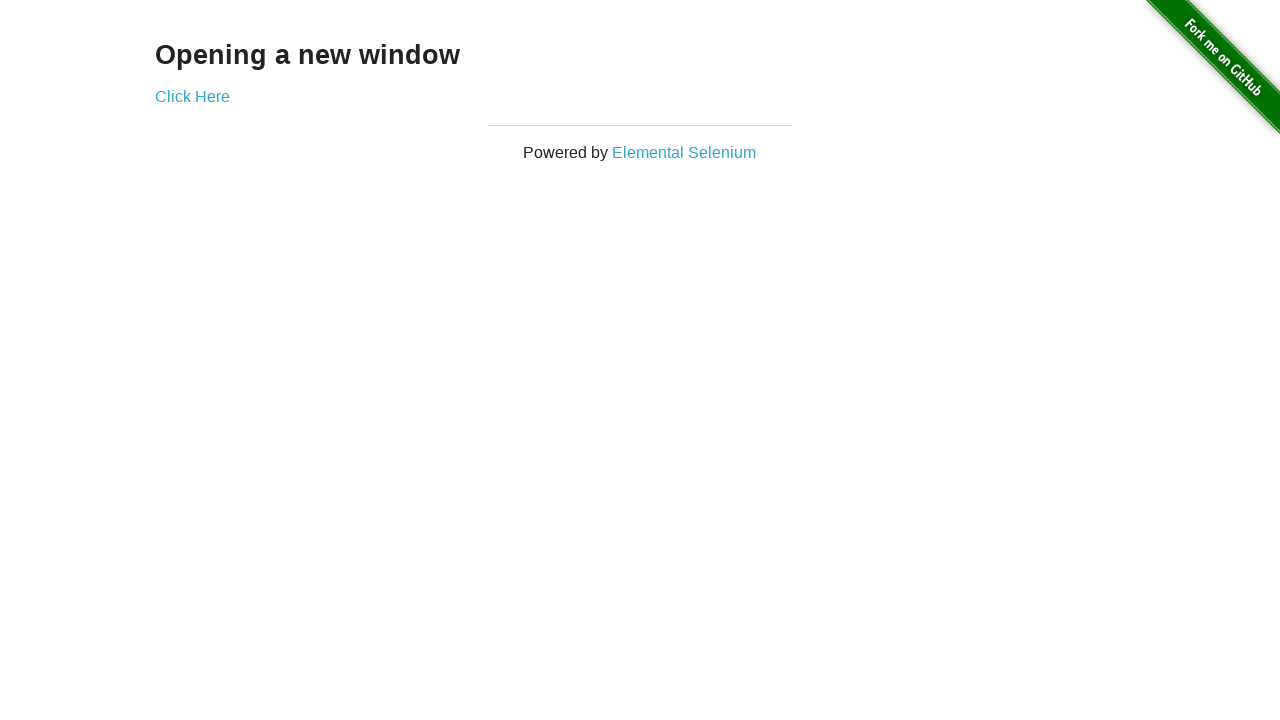

Clicked link to open new window/tab at (192, 96) on .example > a
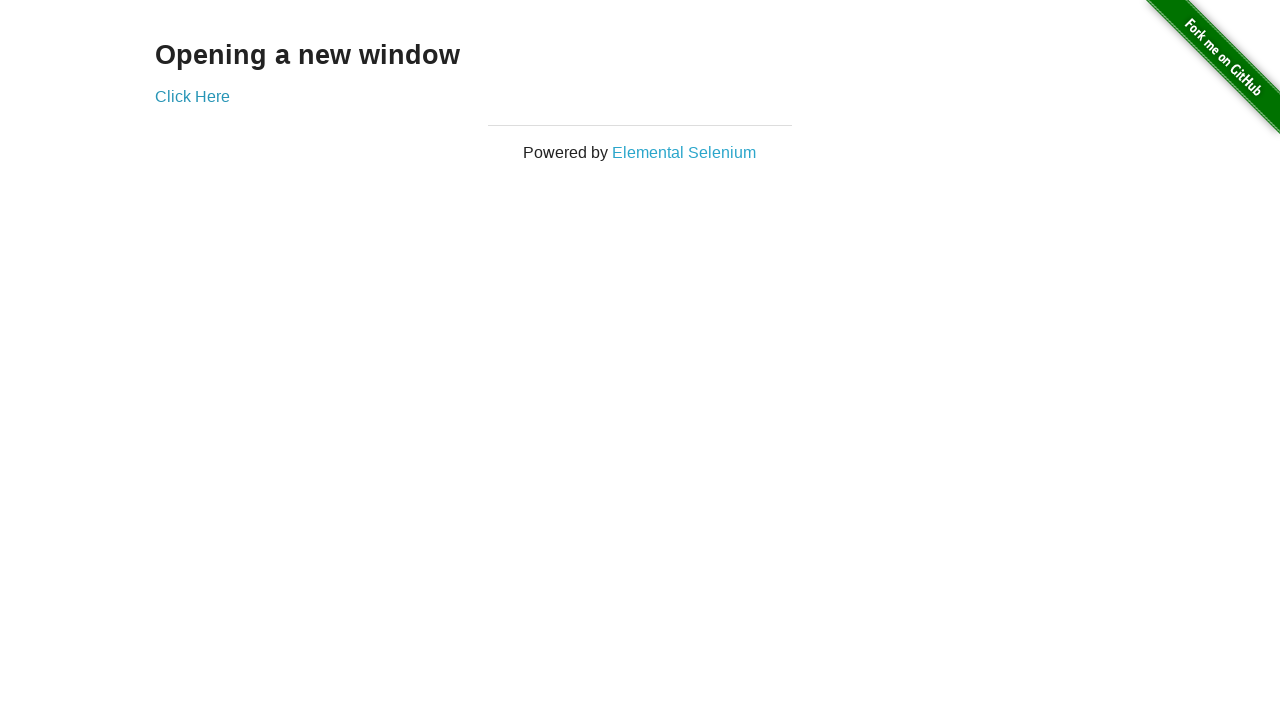

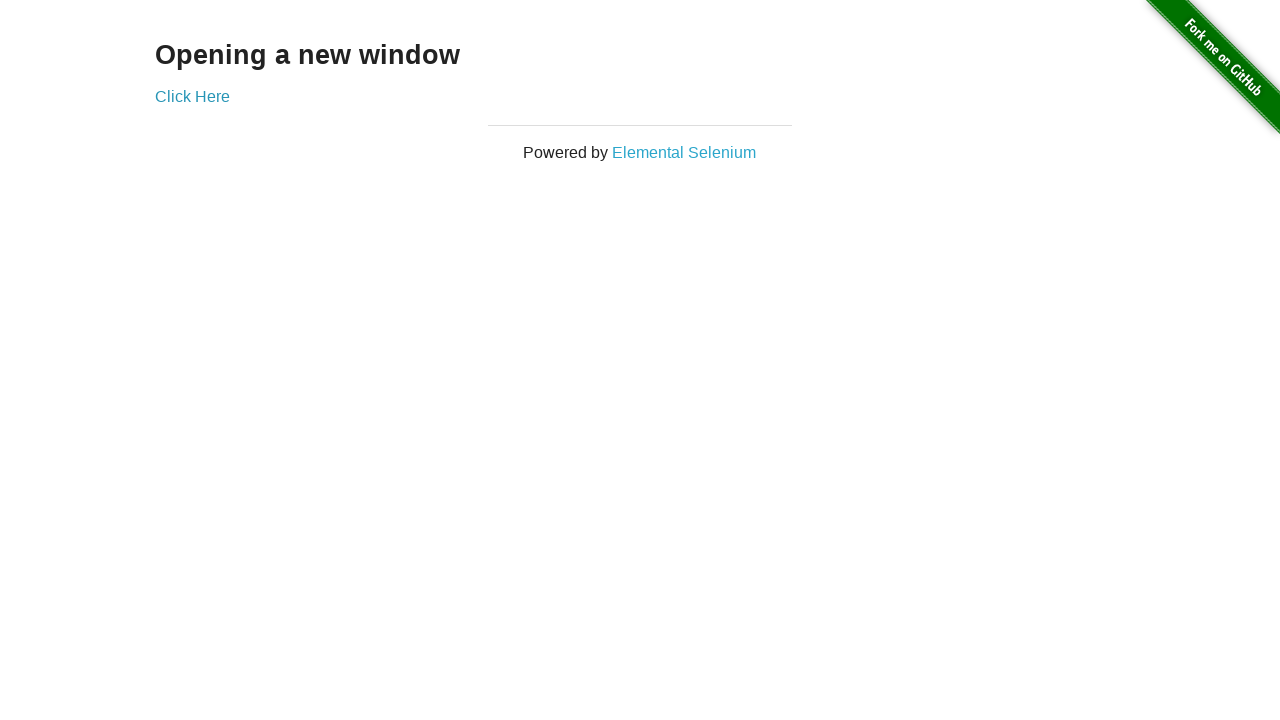